Tests various web element interactions including form inputs, checkboxes, and window handling on a practice automation page

Starting URL: https://rahulshettyacademy.com/AutomationPractice/

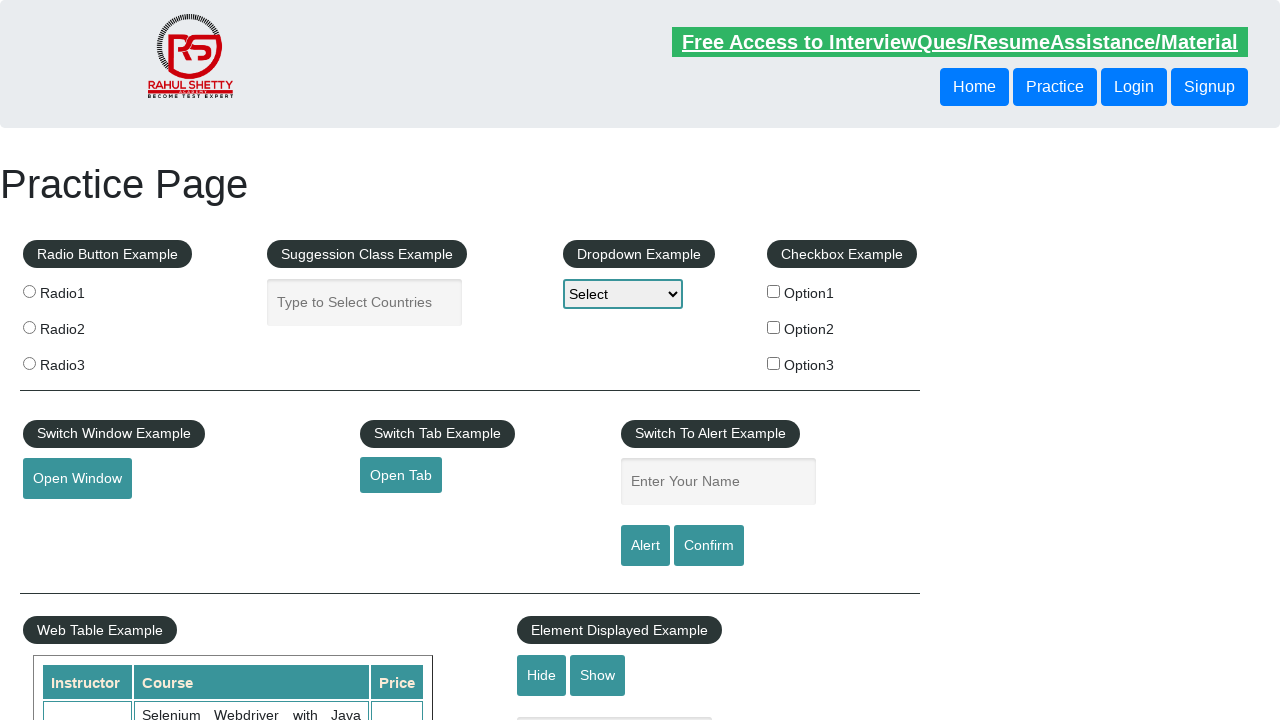

Filled autocomplete field with 'Bangladesh' on input#autocomplete
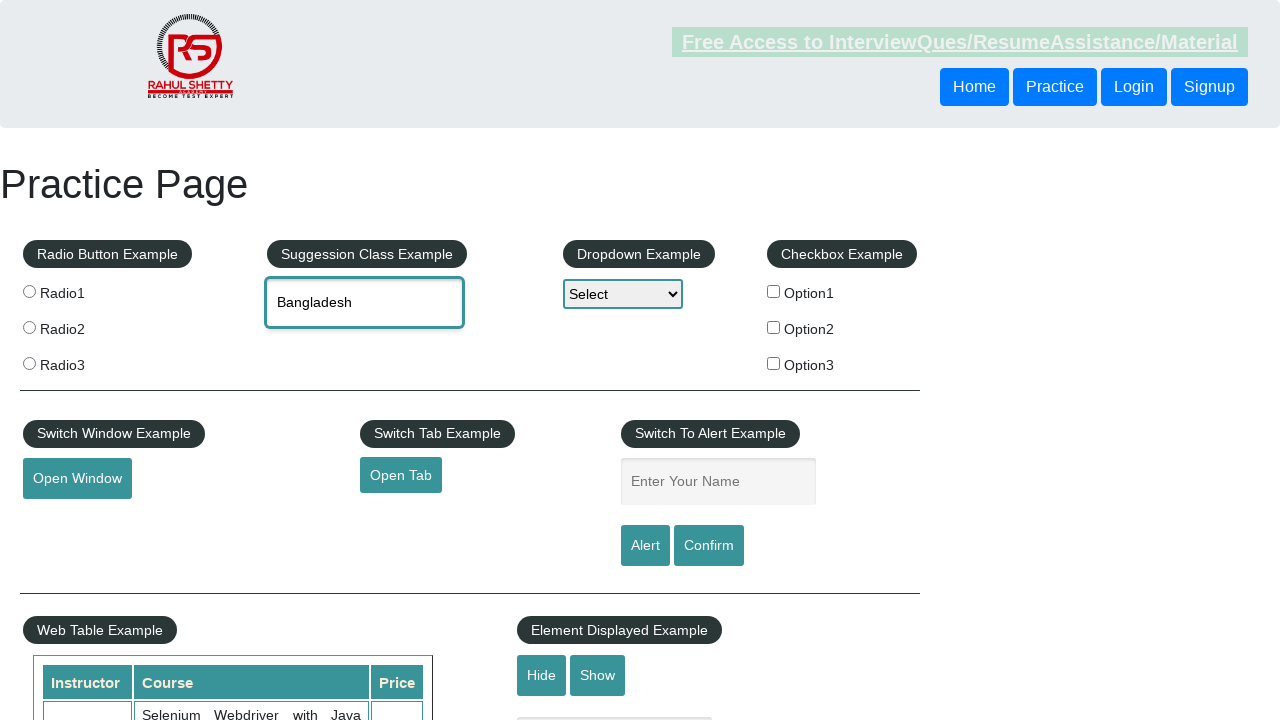

Cleared autocomplete field on input#autocomplete
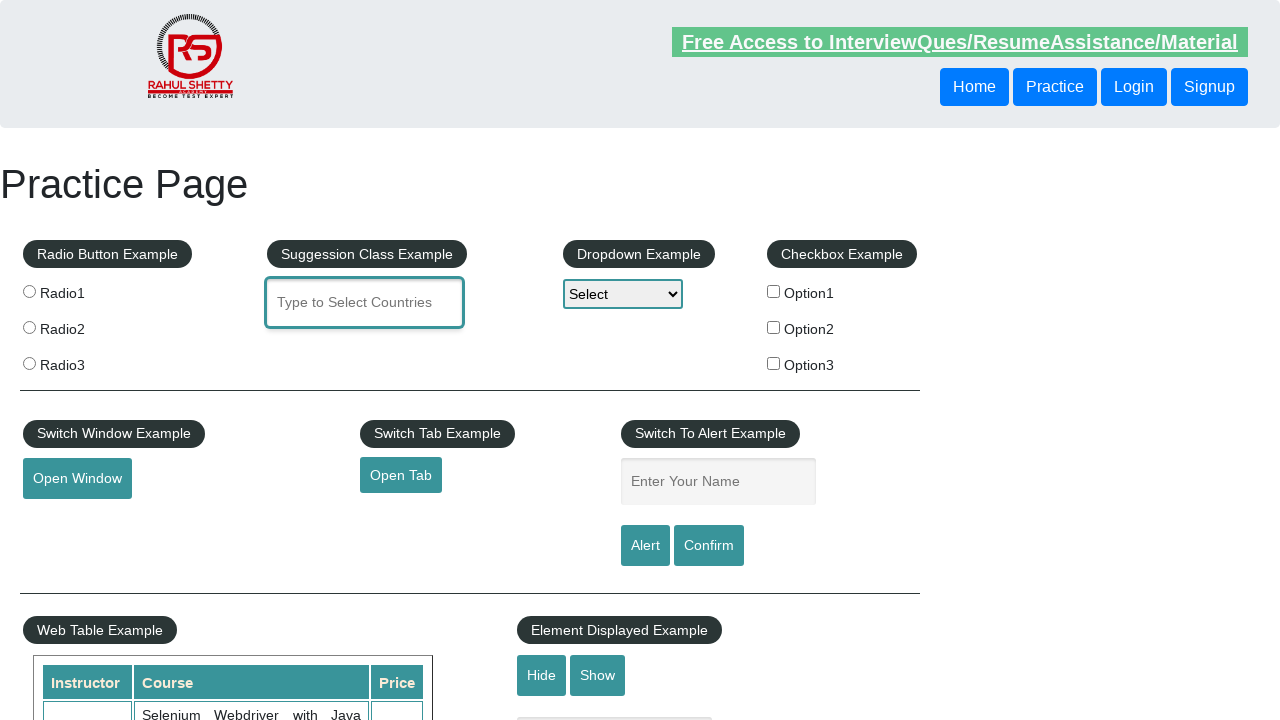

Clicked checkbox option 2 at (774, 327) on #checkBoxOption2
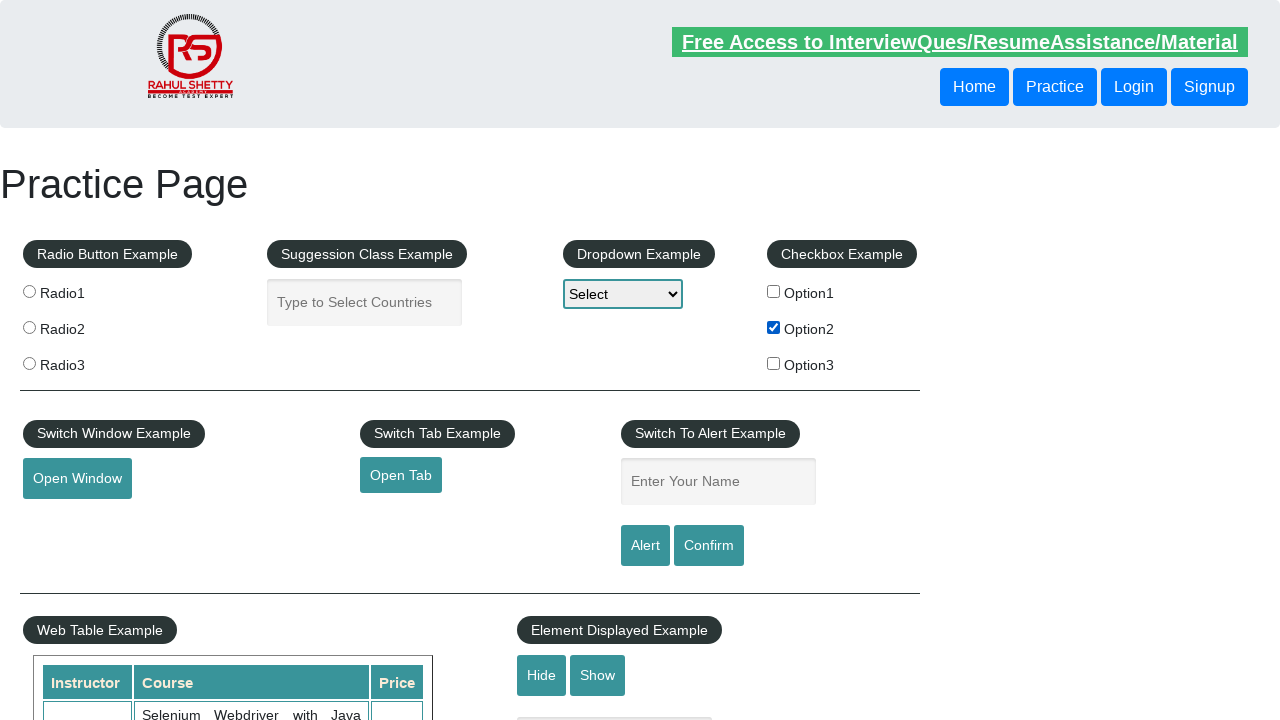

Clicked link to open new tab at (401, 475) on a#opentab
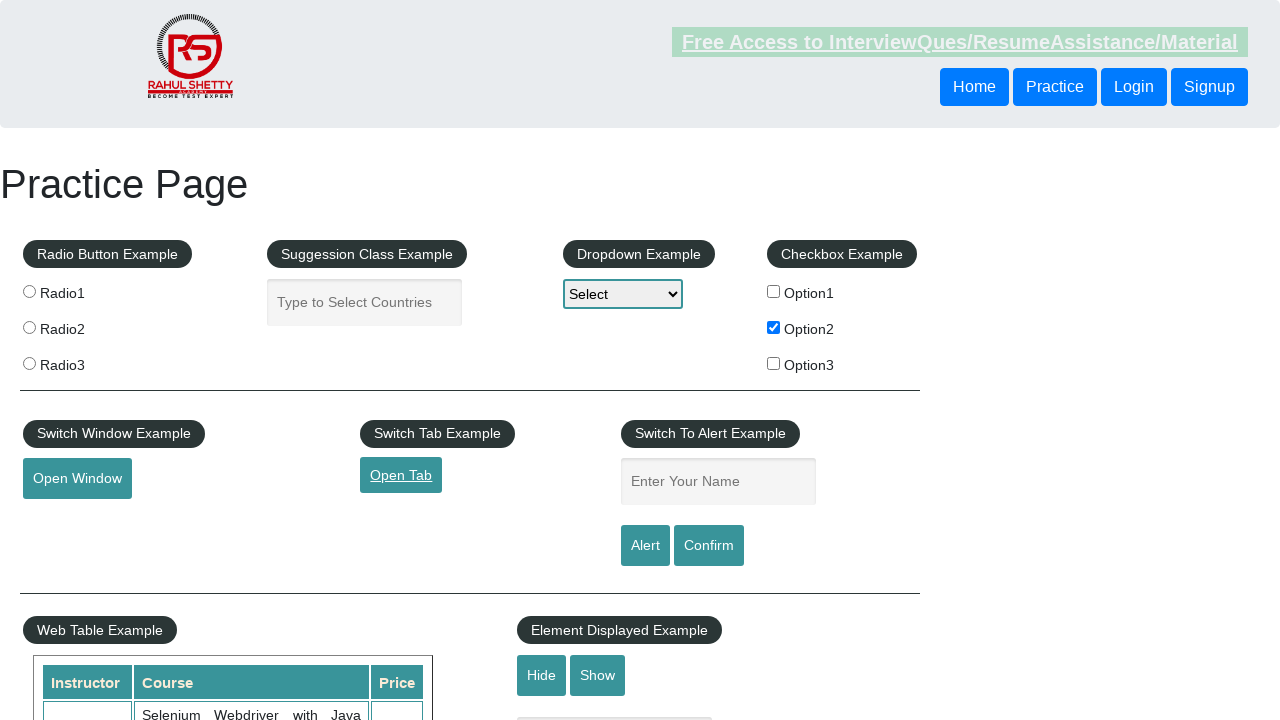

Clicked button to open new window at (77, 479) on button#openwindow
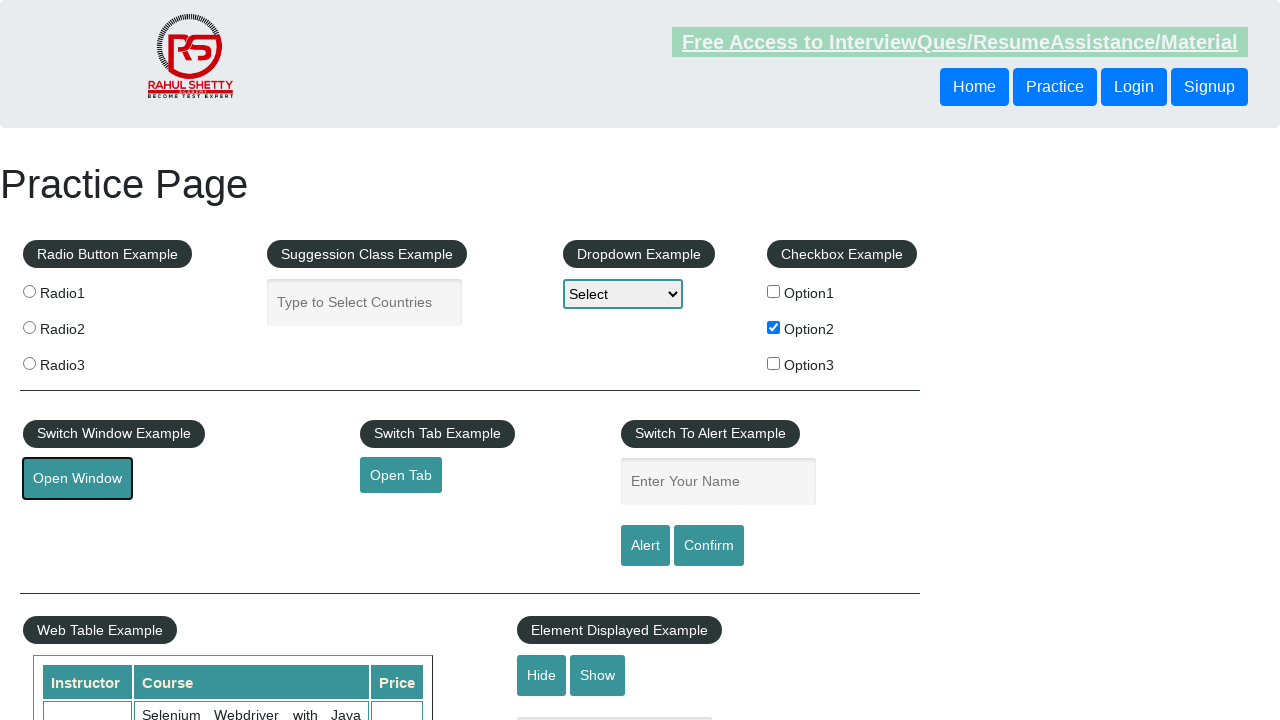

Captured new window URL
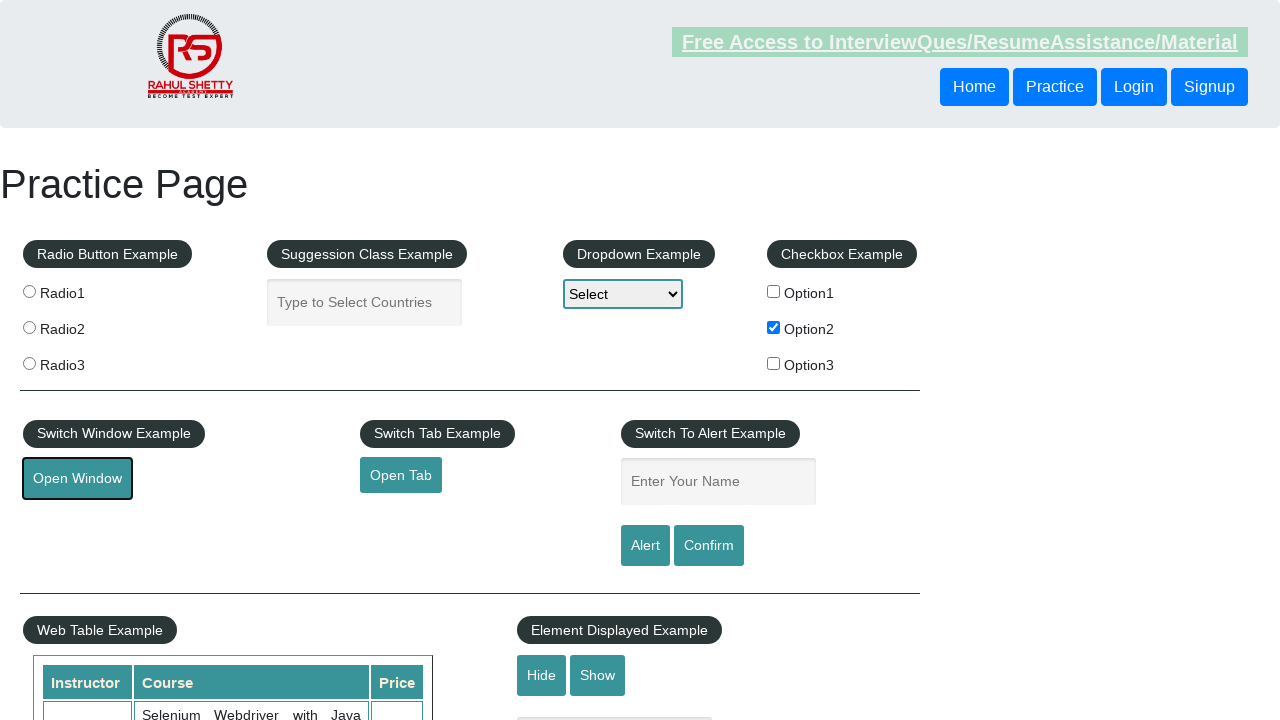

Captured new tab URL
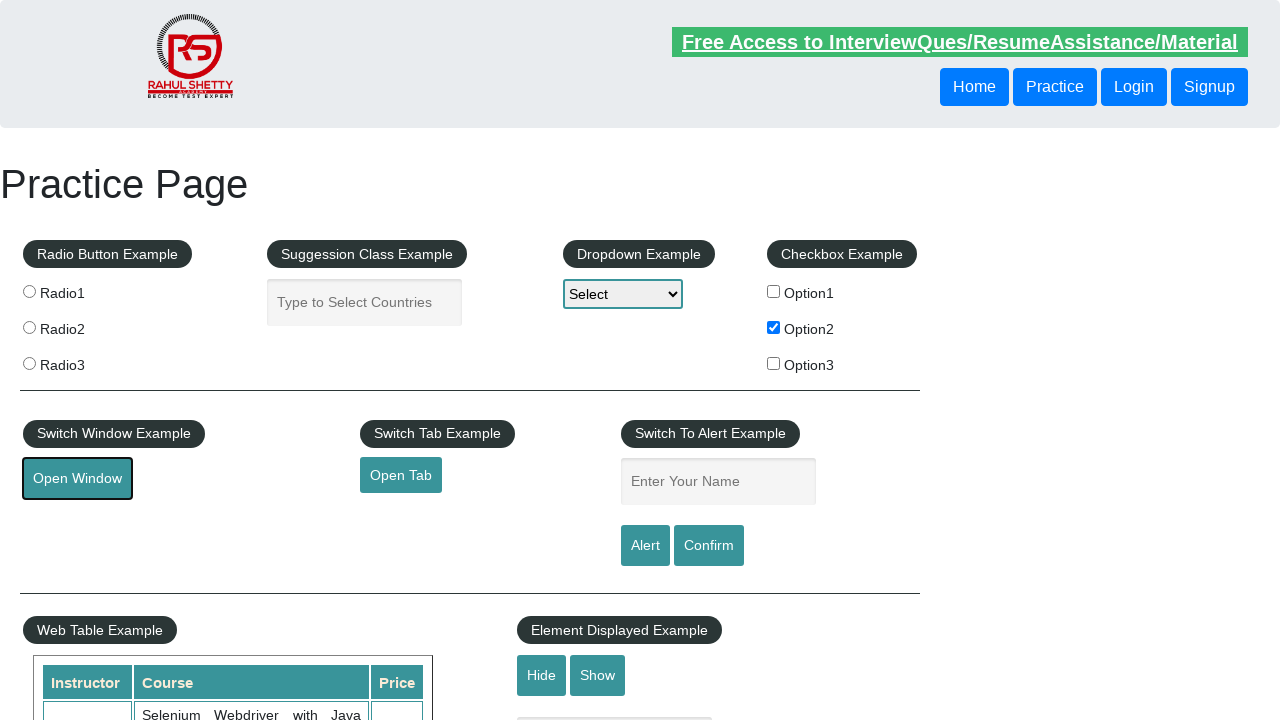

Captured original page URL
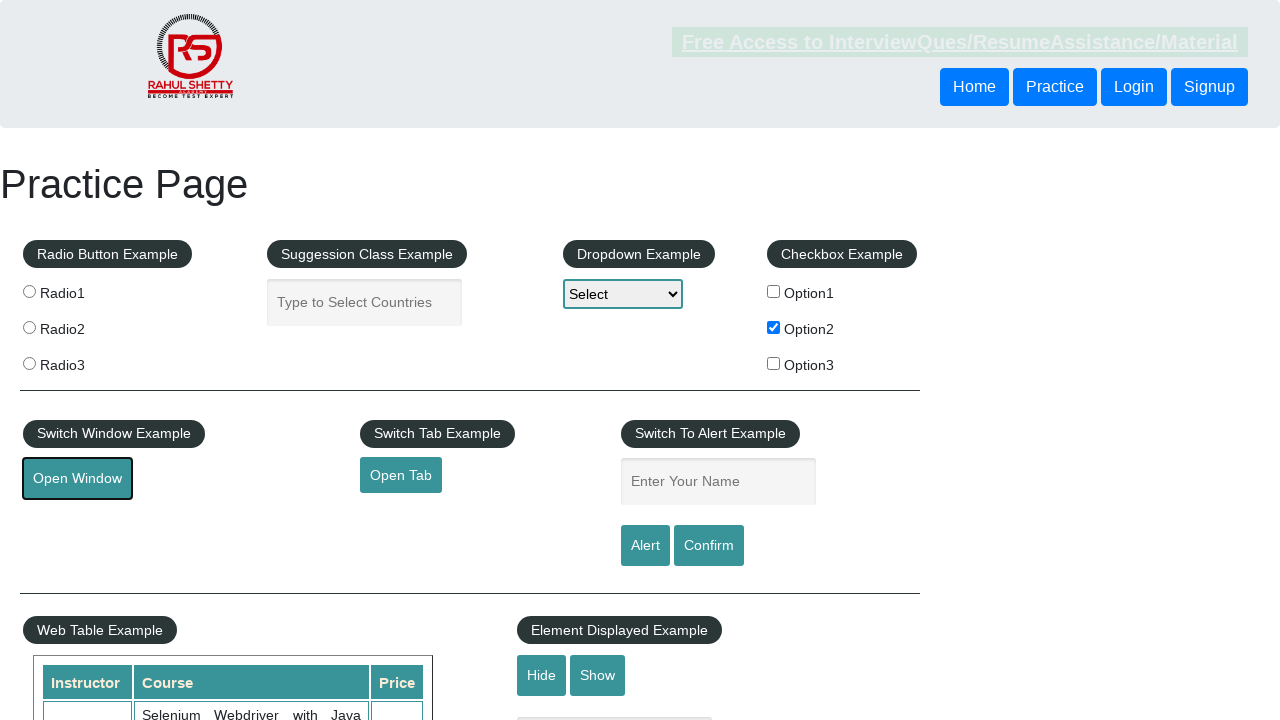

Closed new tab
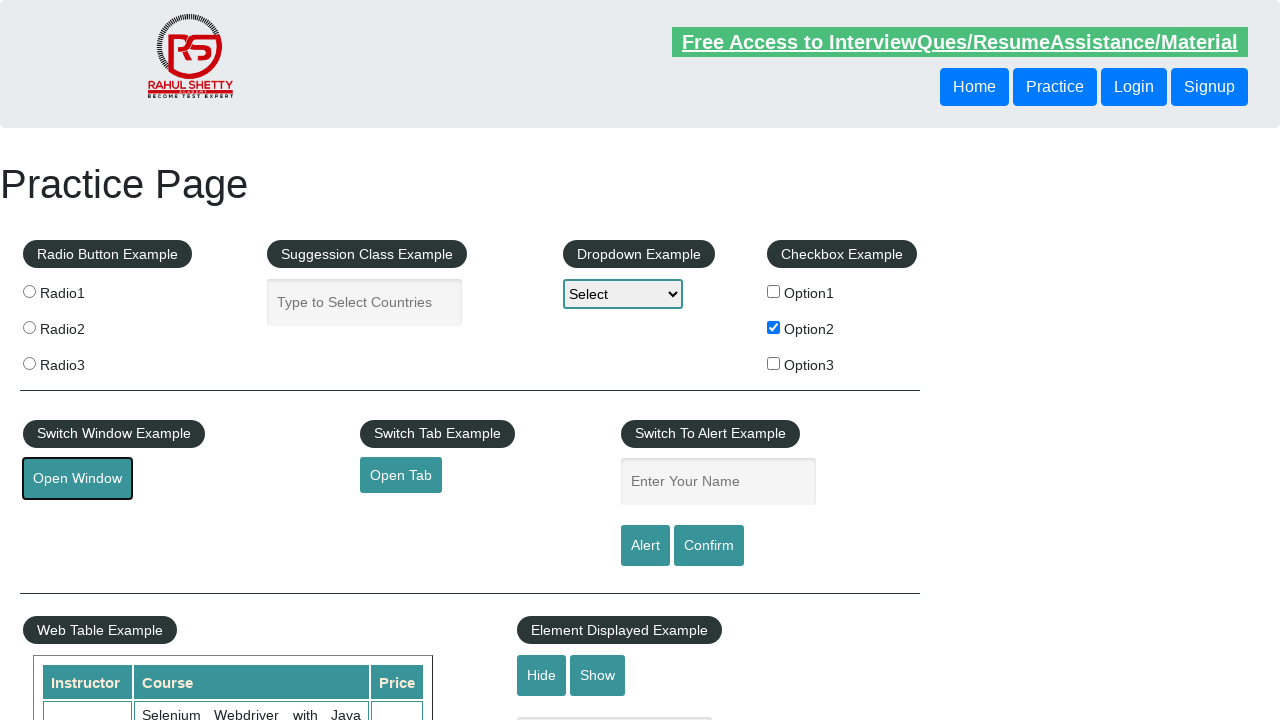

Closed new window
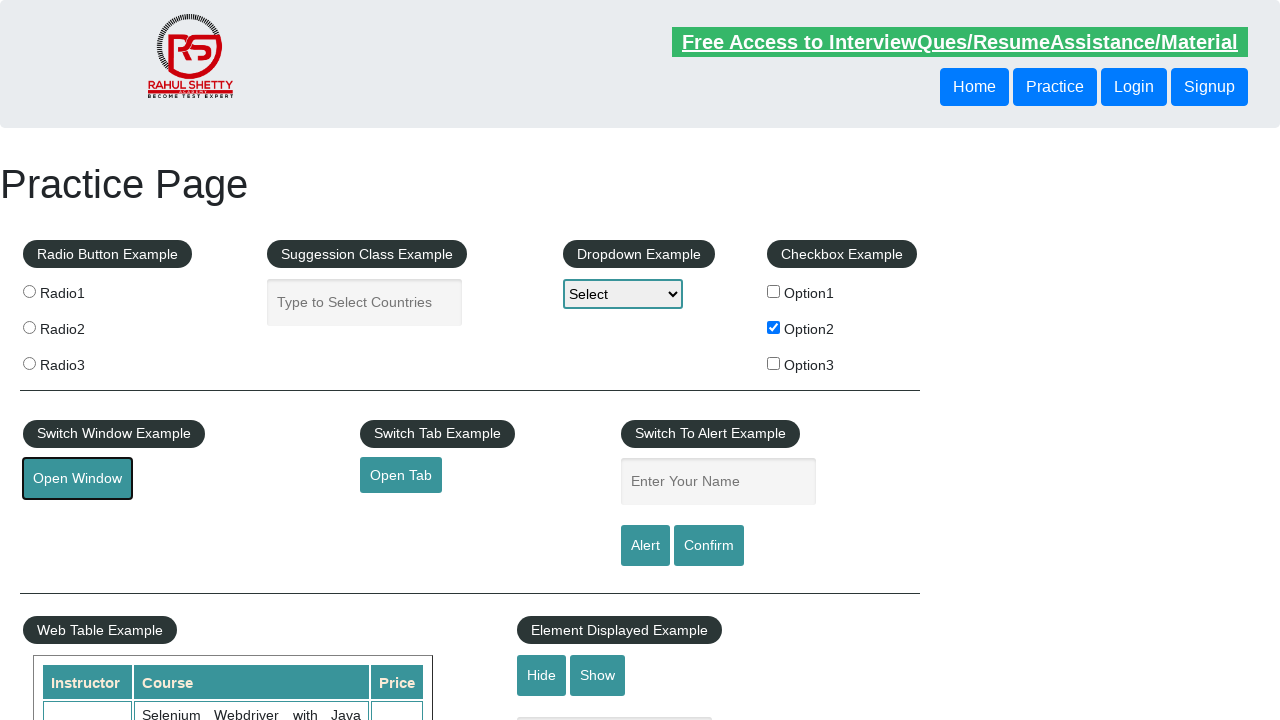

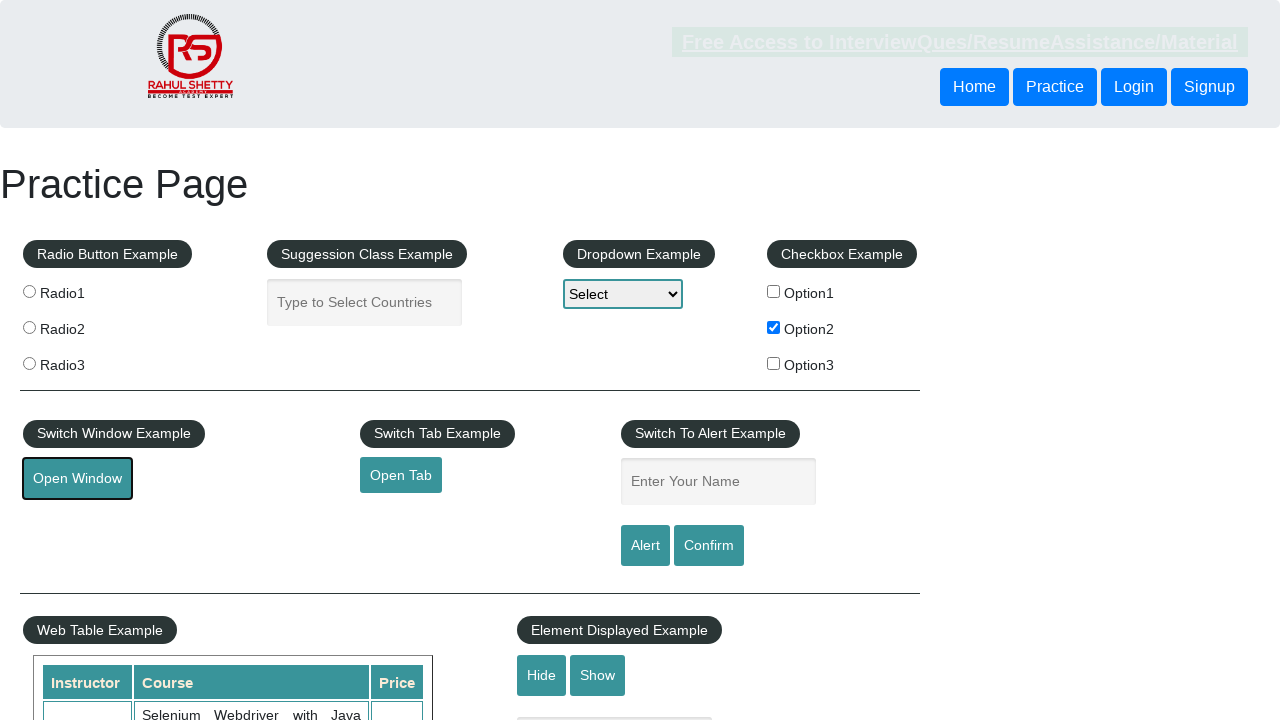